Navigates to an inputs page, clicks the Home link, and verifies the page title

Starting URL: https://practice.cydeo.com/inputs

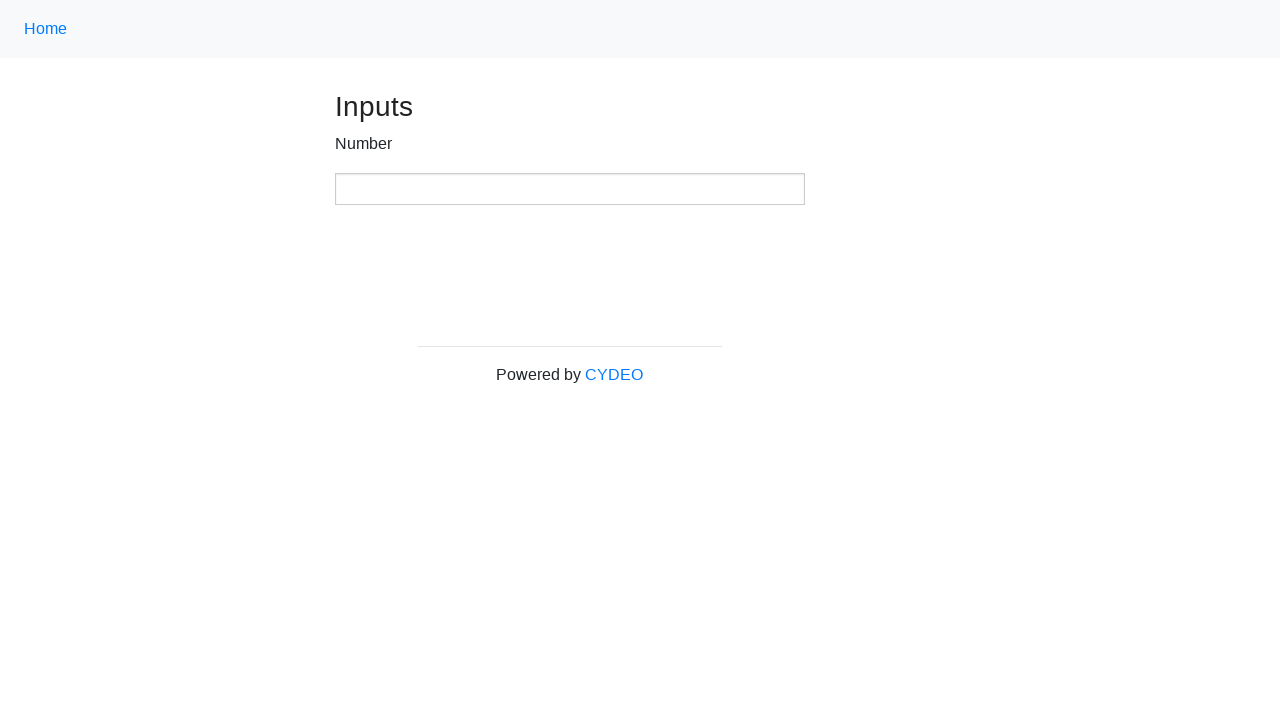

Clicked the Home link using class locator '.nav-link' at (46, 29) on .nav-link
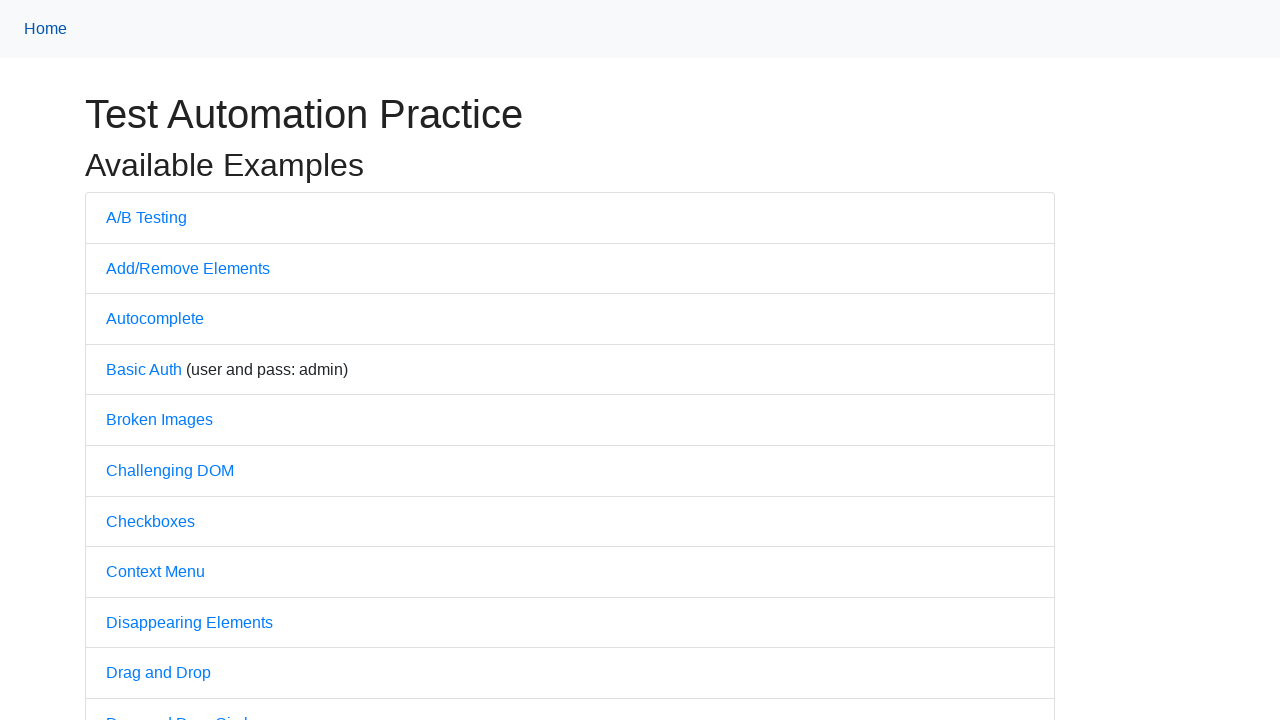

Verified page title is 'Practice'
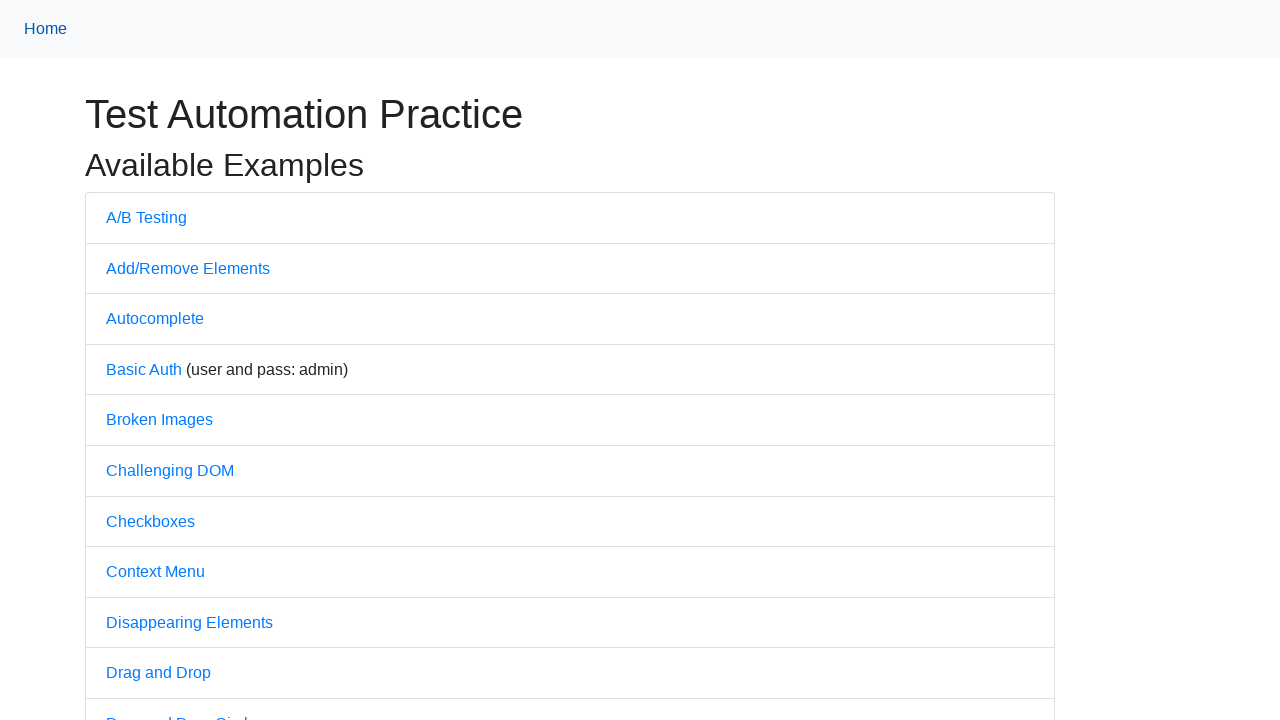

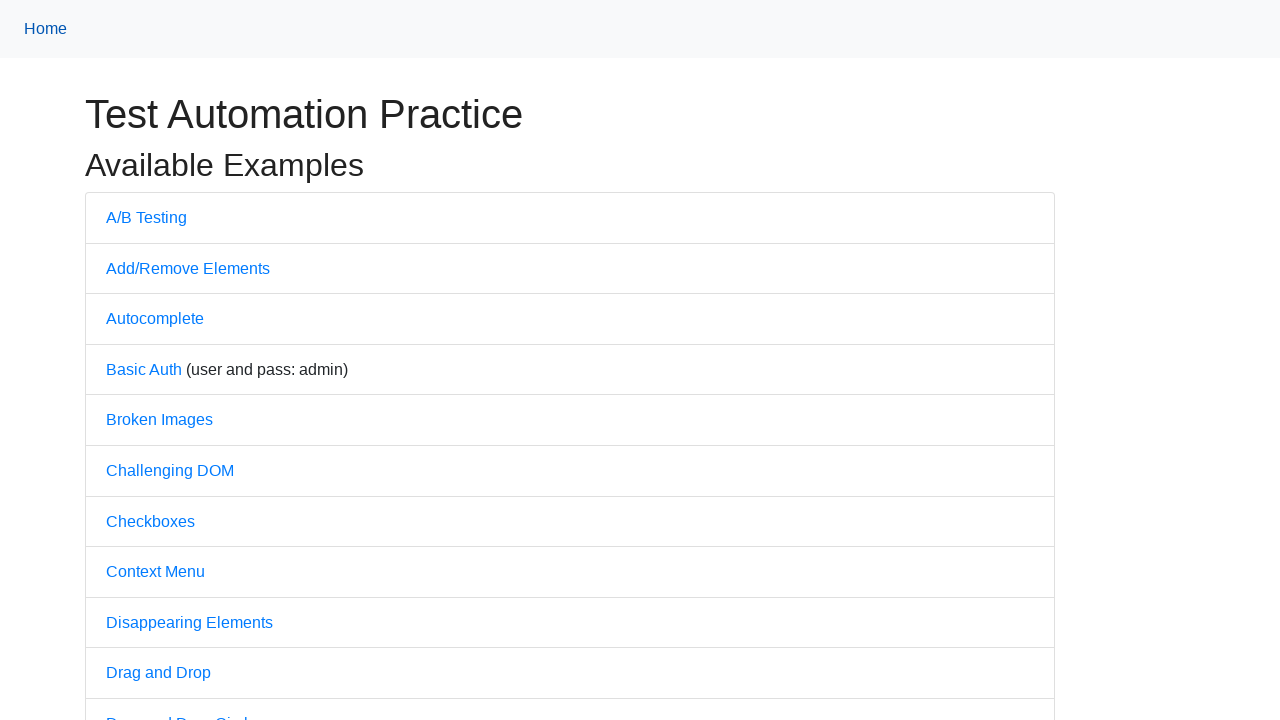